Navigates to a test automation practice site and verifies the presence of a product table element on the page.

Starting URL: https://testautomationpractice.blogspot.com/

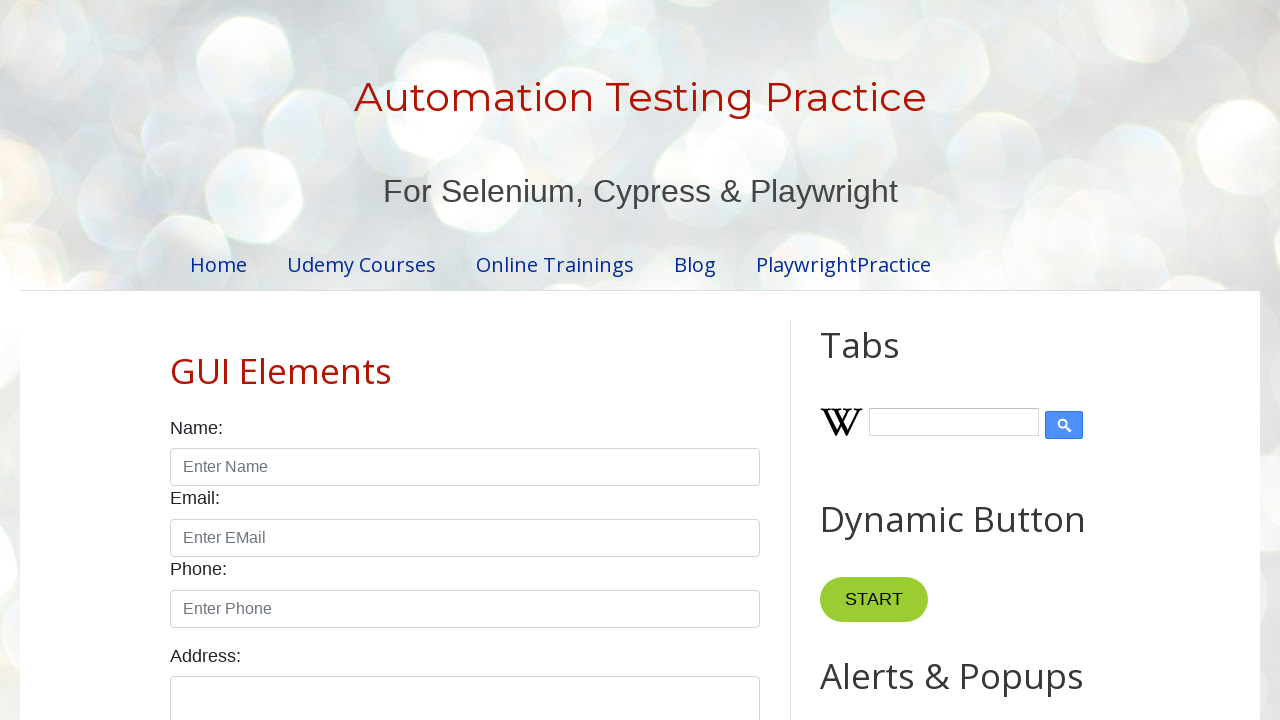

Navigated to test automation practice site
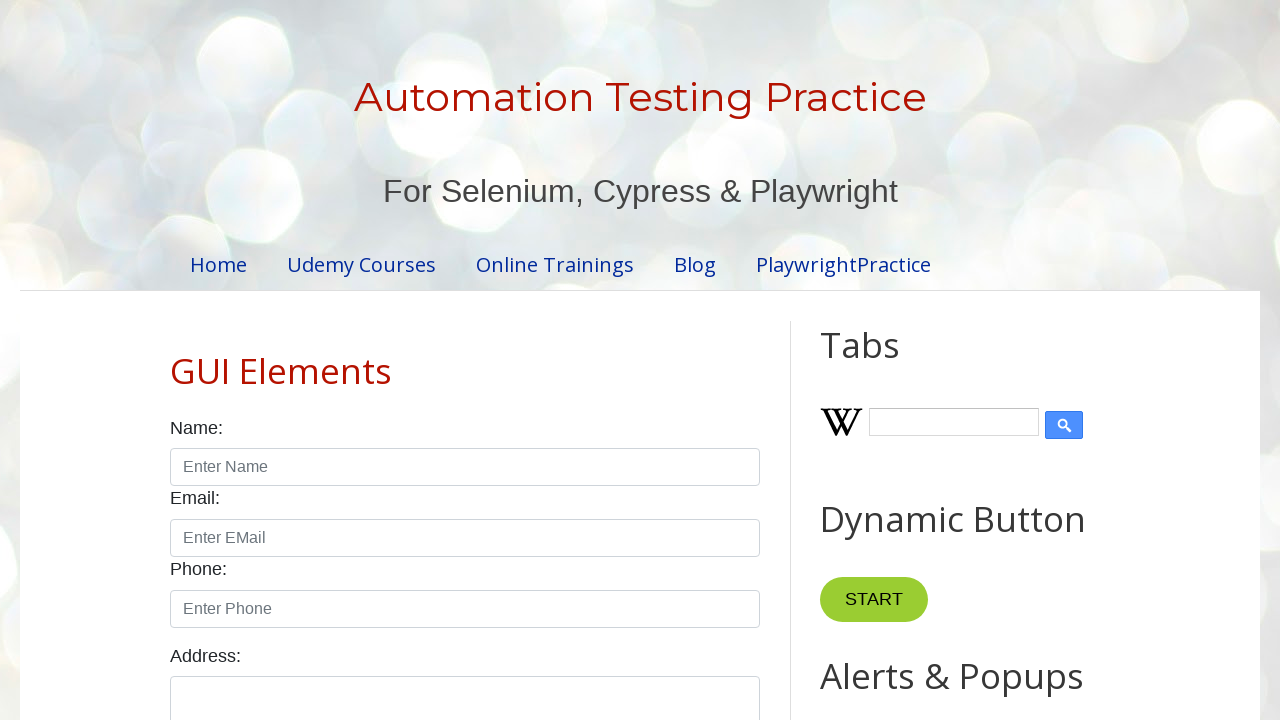

Waited for product table selector to be available
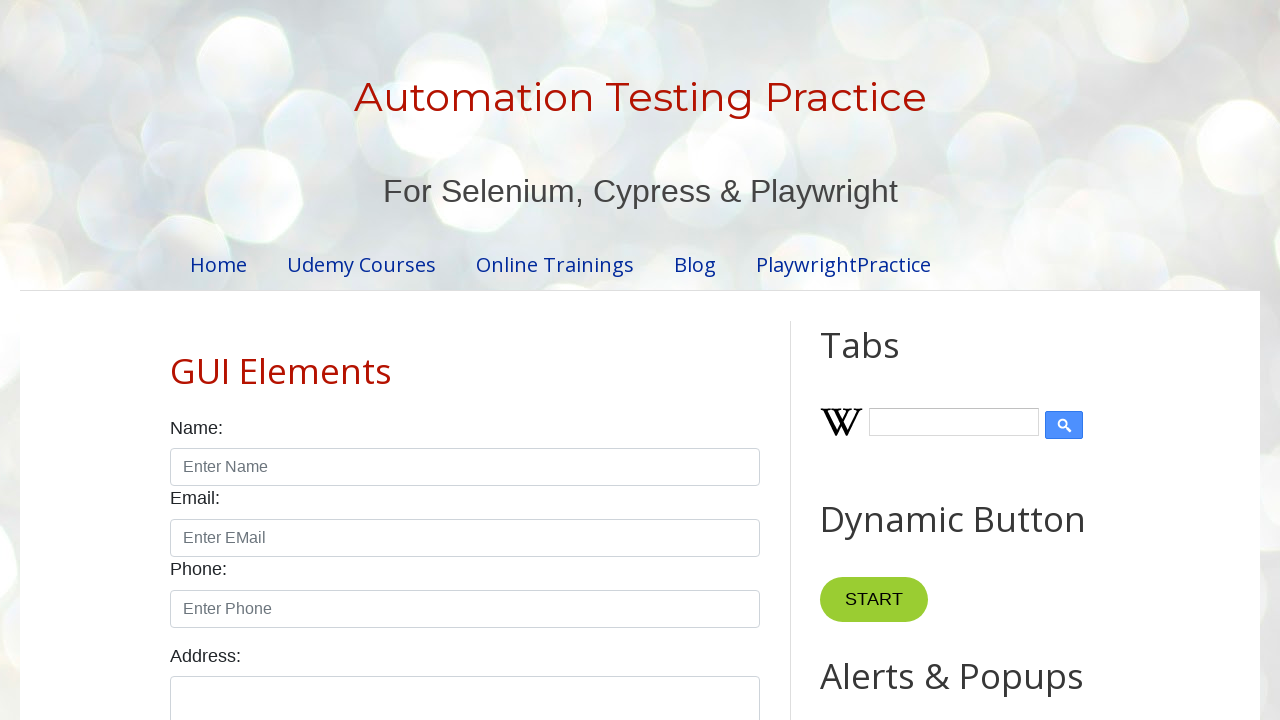

Located product table element by XPath
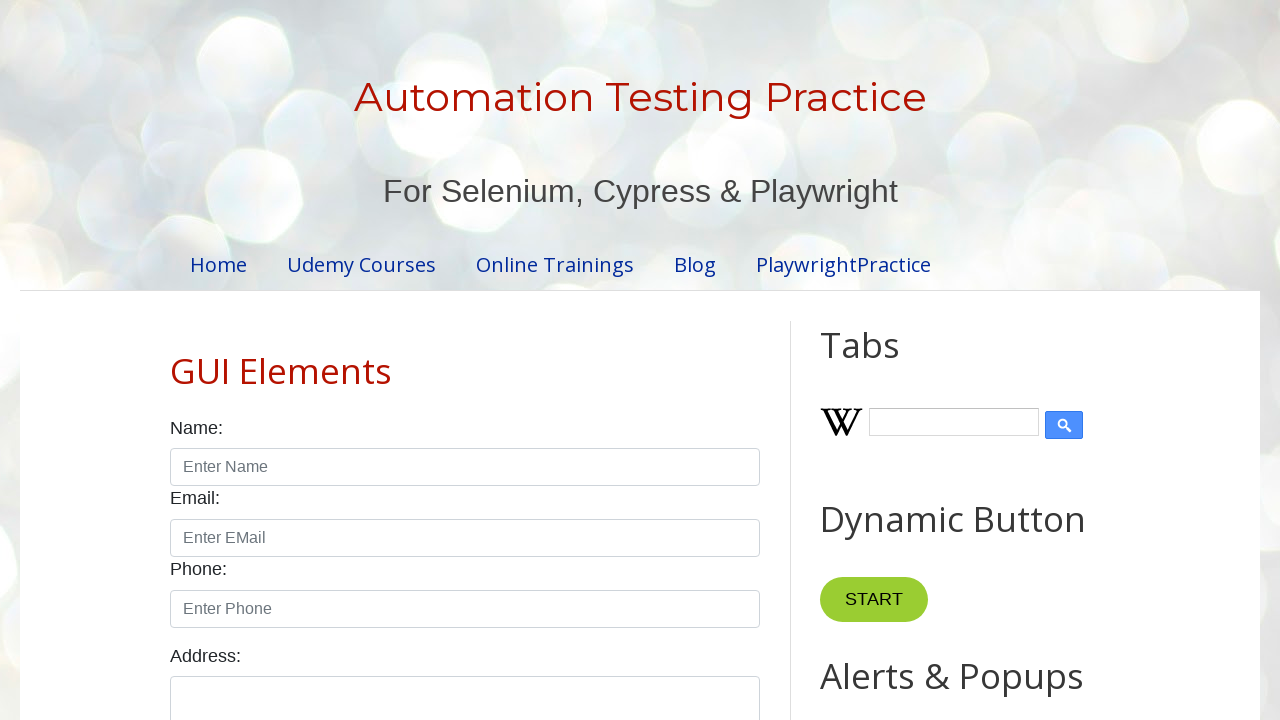

Verified product table is visible on the page
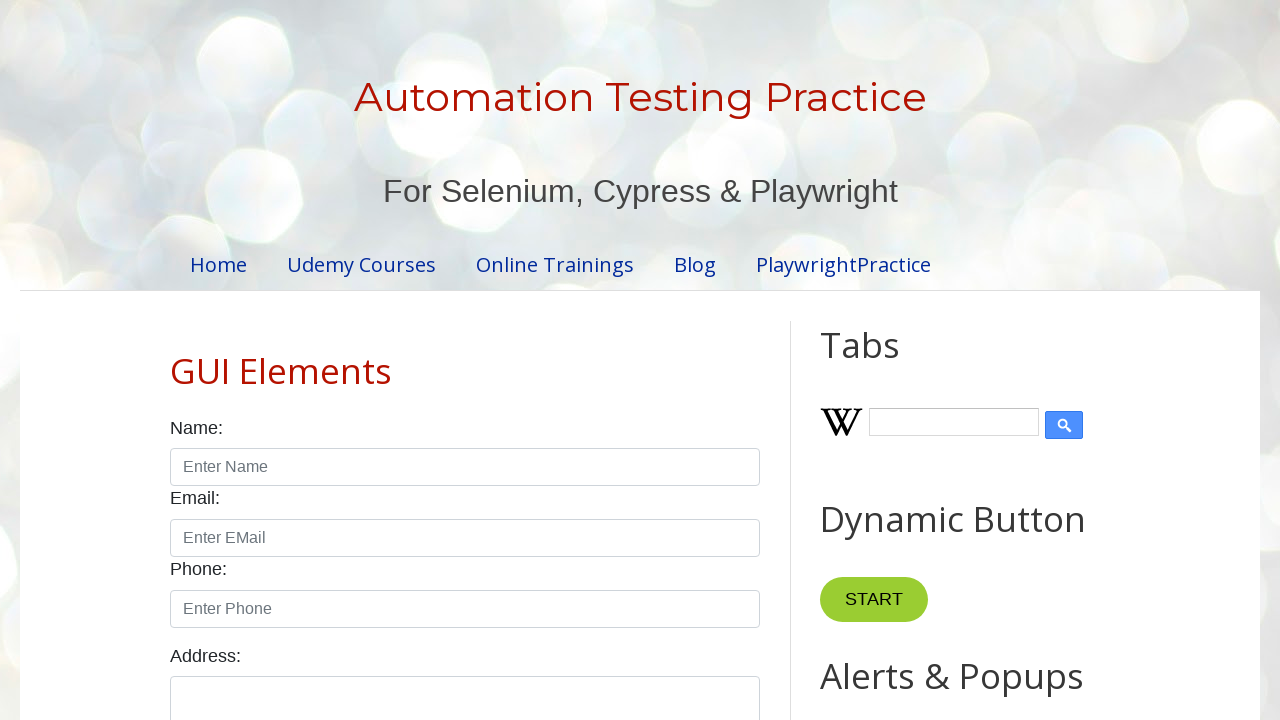

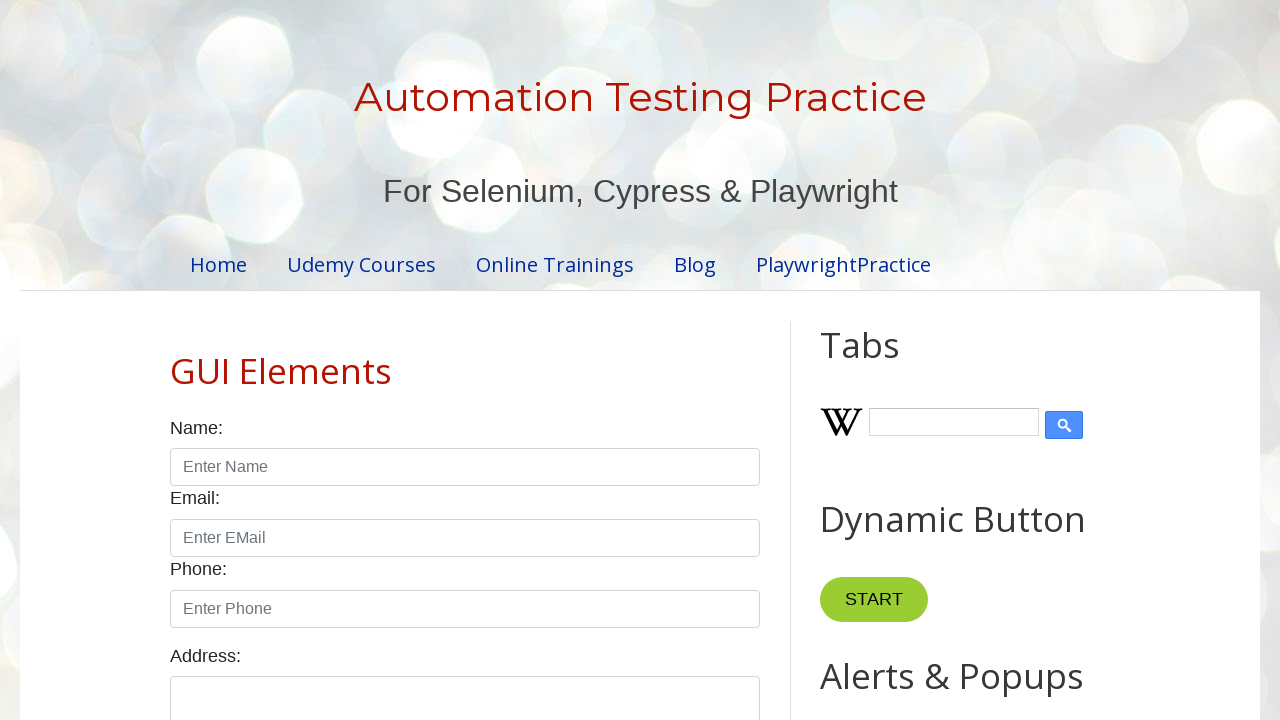